Tests multi-select functionality on a selectable list by holding CTRL and clicking multiple list items (2nd, 4th, and 6th items)

Starting URL: http://demo.automationtesting.in/Selectable.html

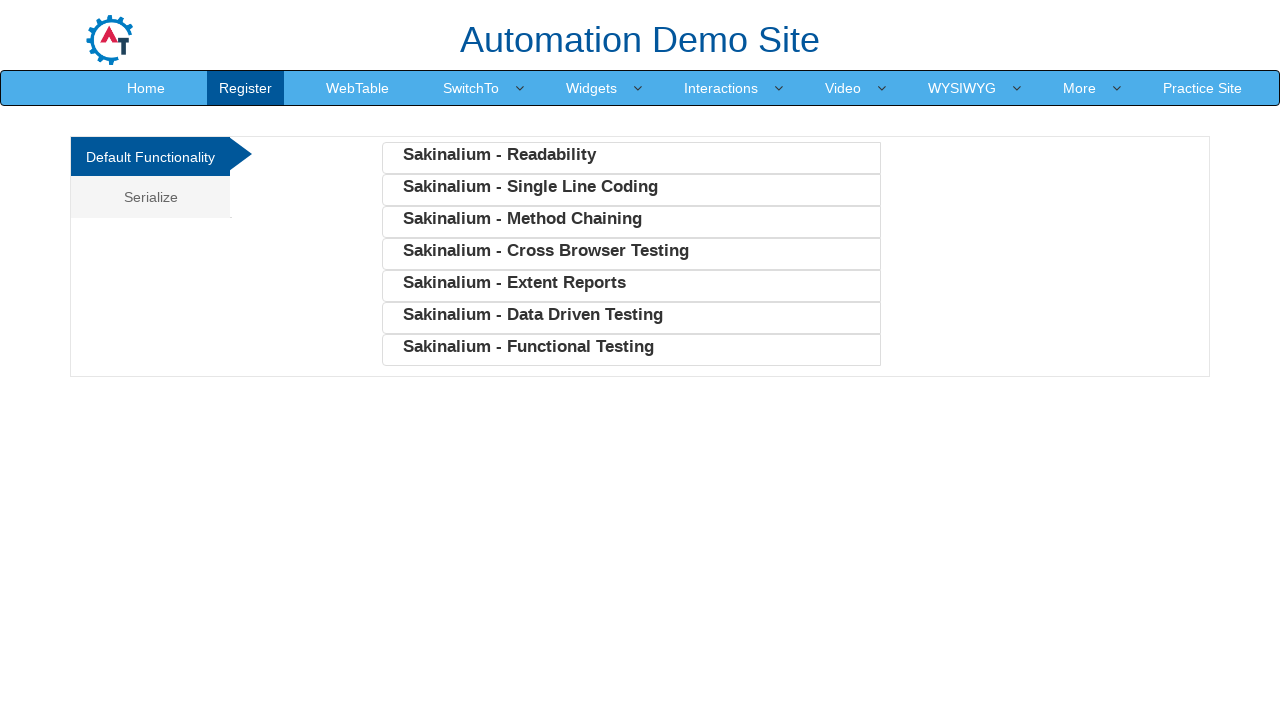

Waited for selectable list items to load
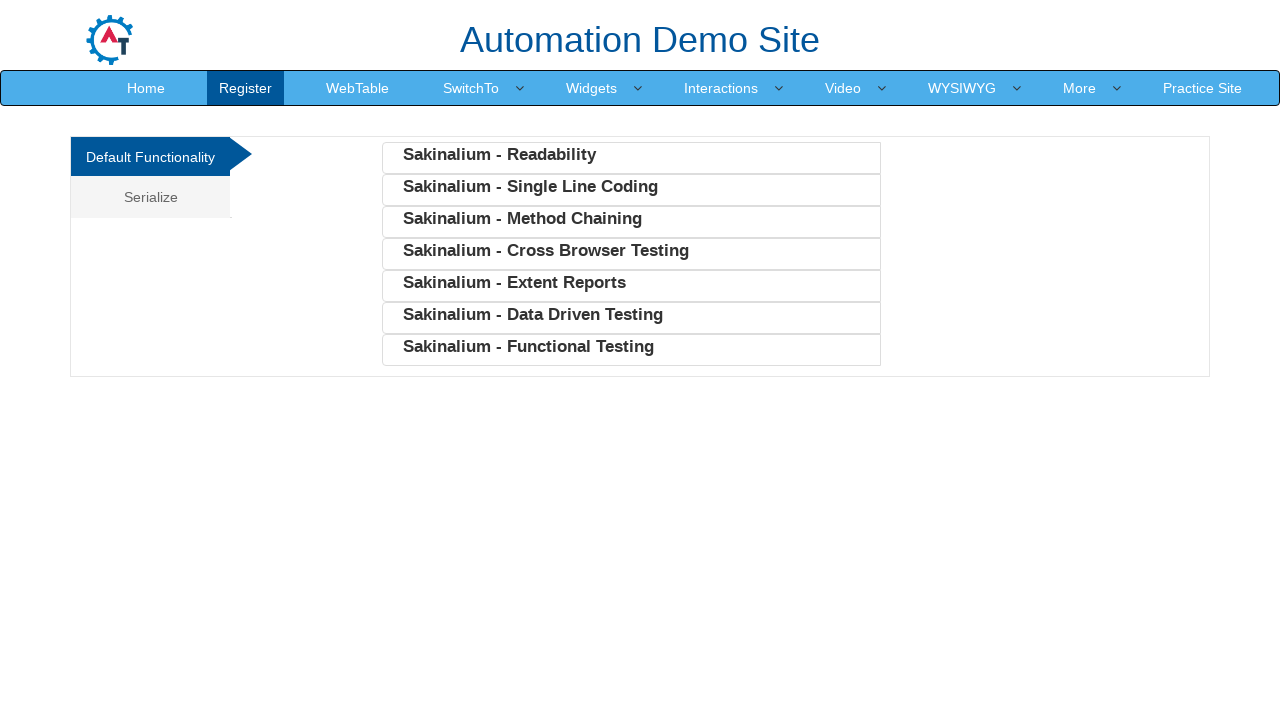

Located all list items in the selectable list
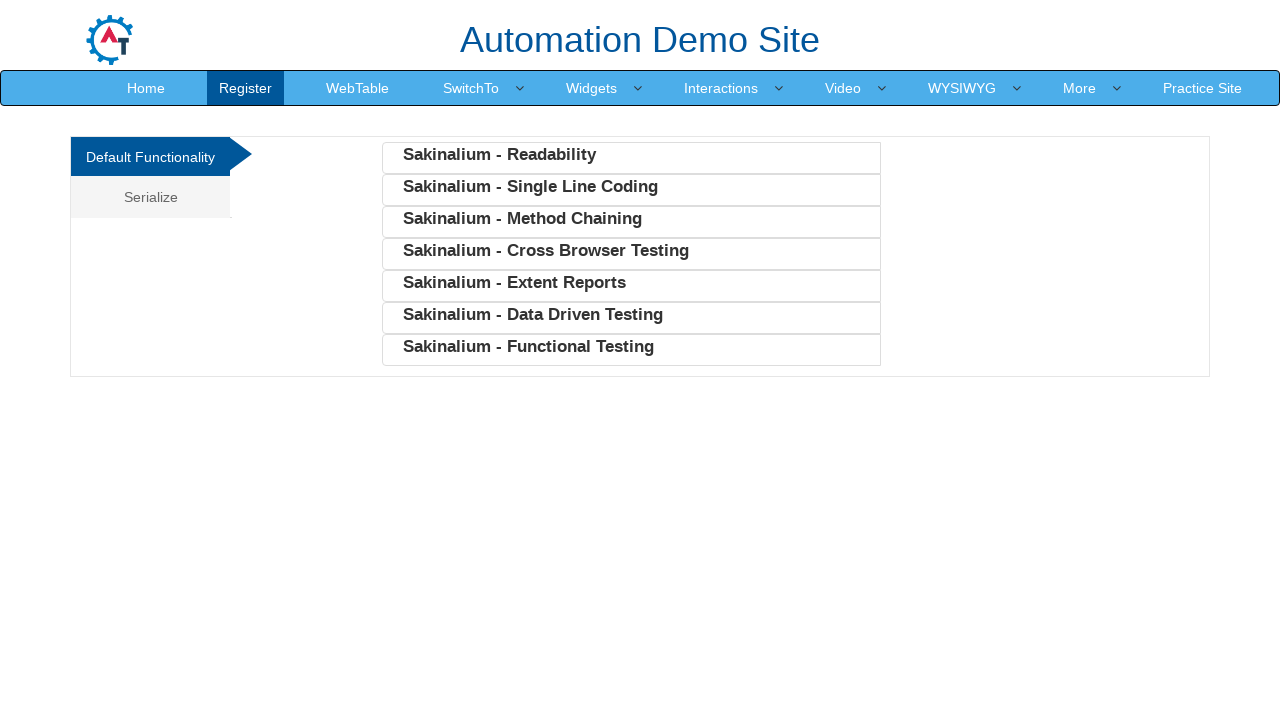

Pressed and held CTRL key for multi-select
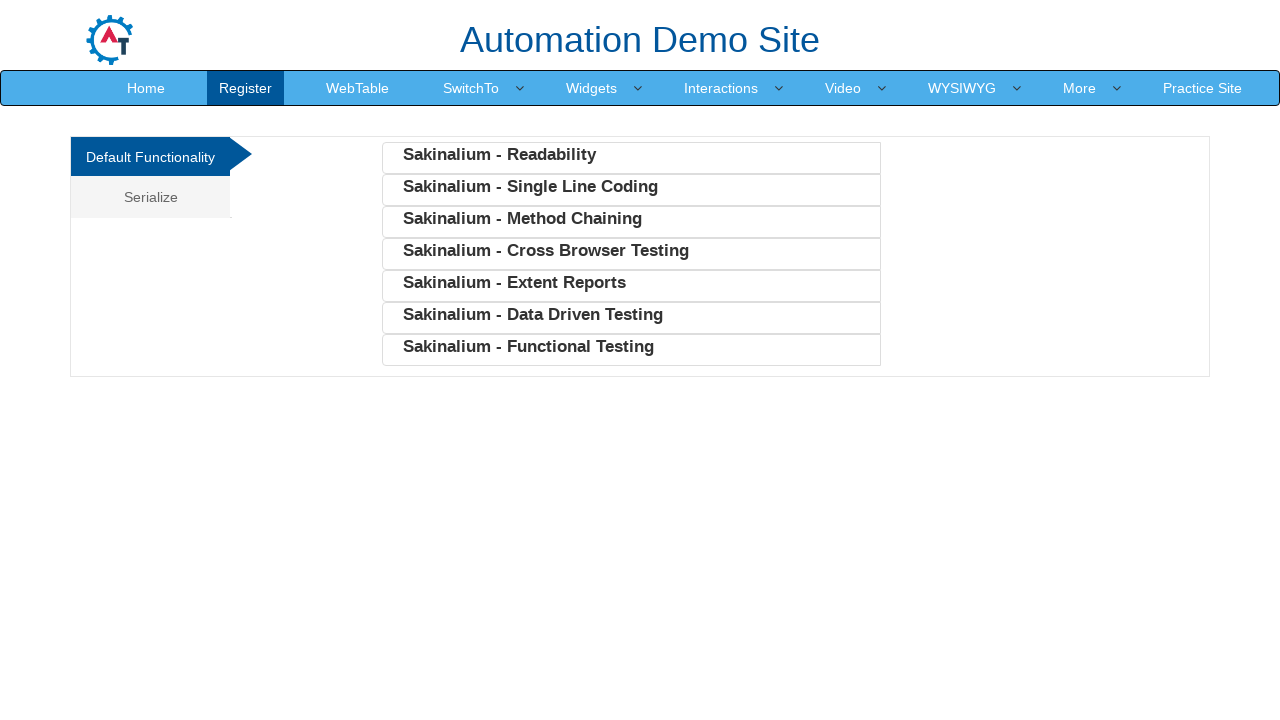

Clicked 2nd list item while holding CTRL at (631, 190) on xpath=//ul[@class='deaultFunc']/li >> nth=1
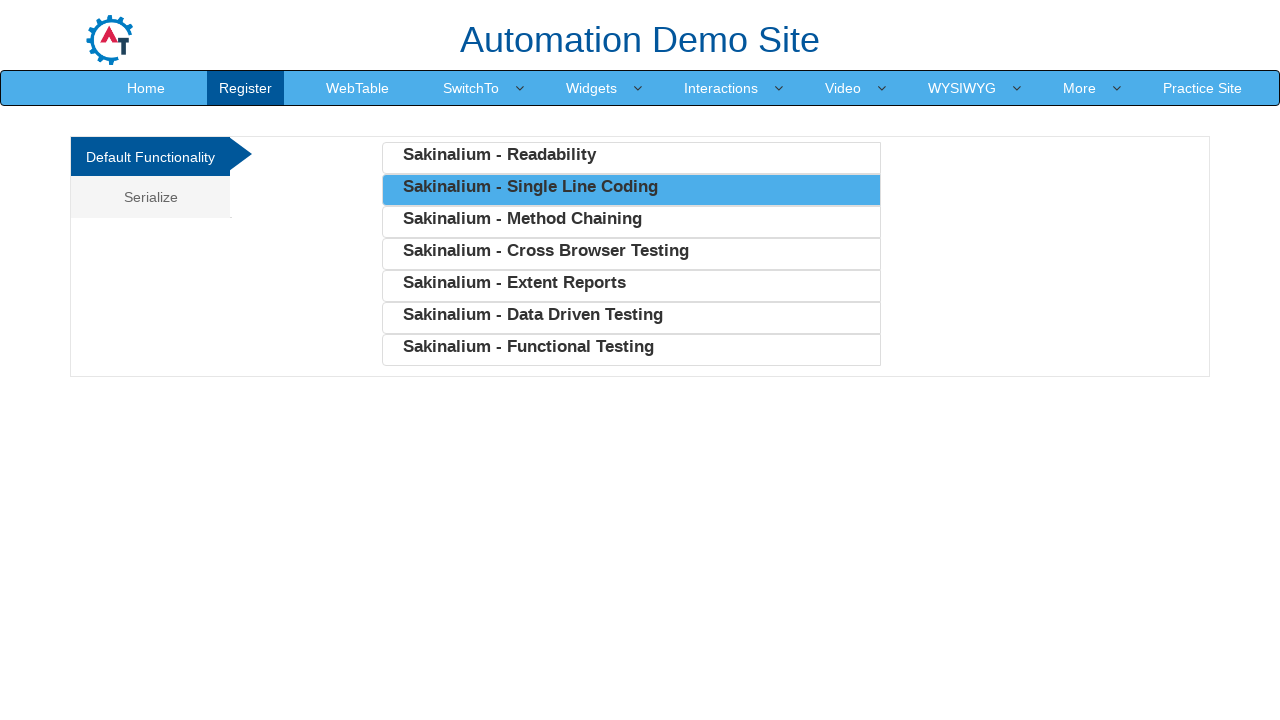

Clicked 4th list item while holding CTRL at (631, 254) on xpath=//ul[@class='deaultFunc']/li >> nth=3
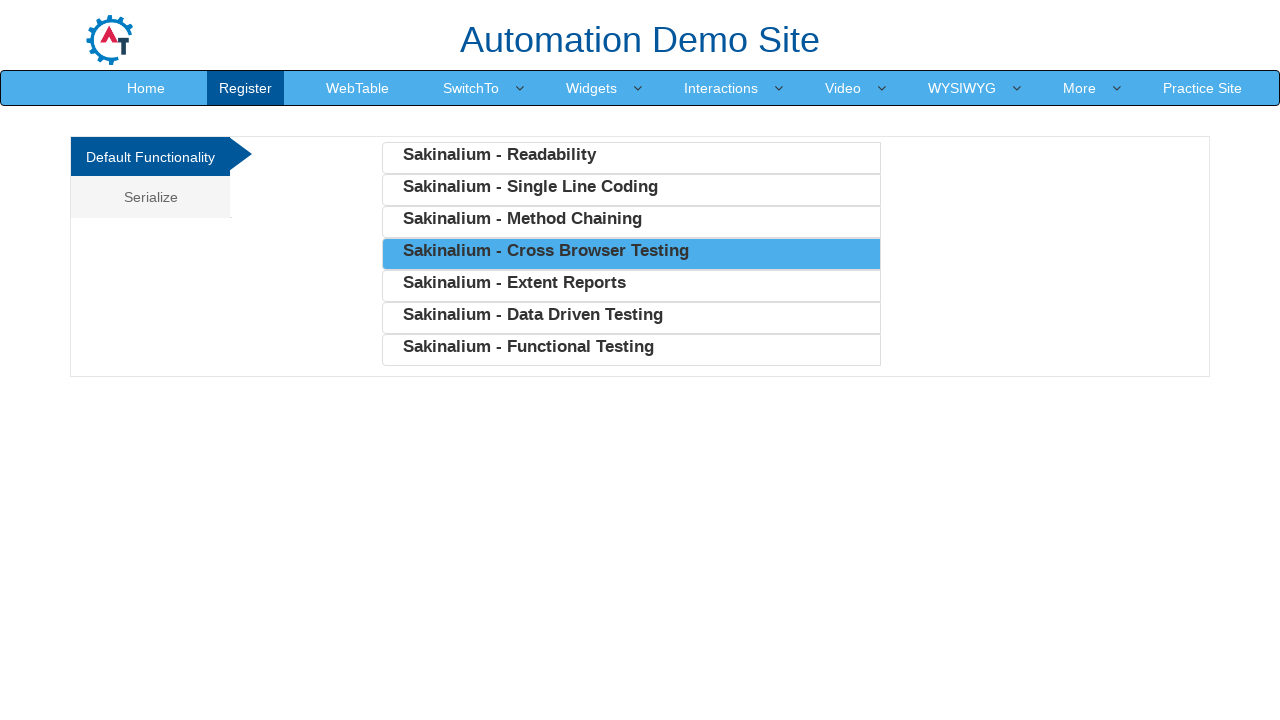

Clicked 6th list item while holding CTRL at (631, 318) on xpath=//ul[@class='deaultFunc']/li >> nth=5
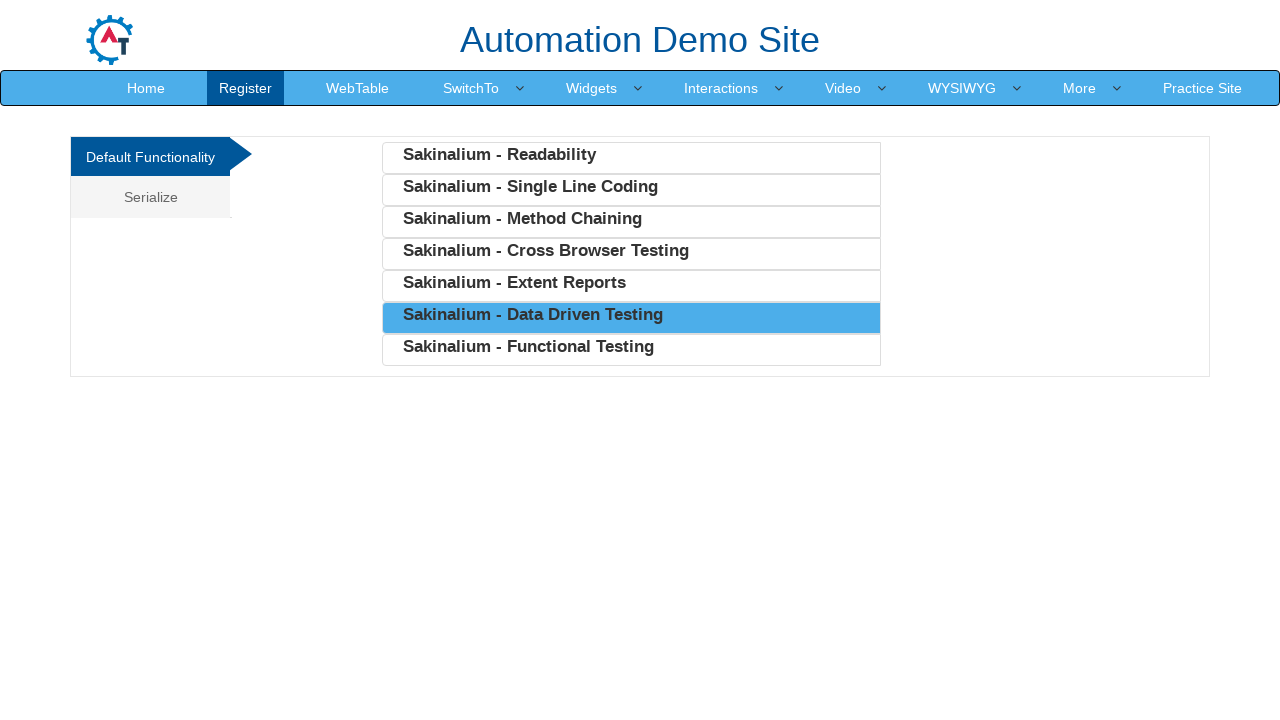

Released CTRL key to complete multi-select
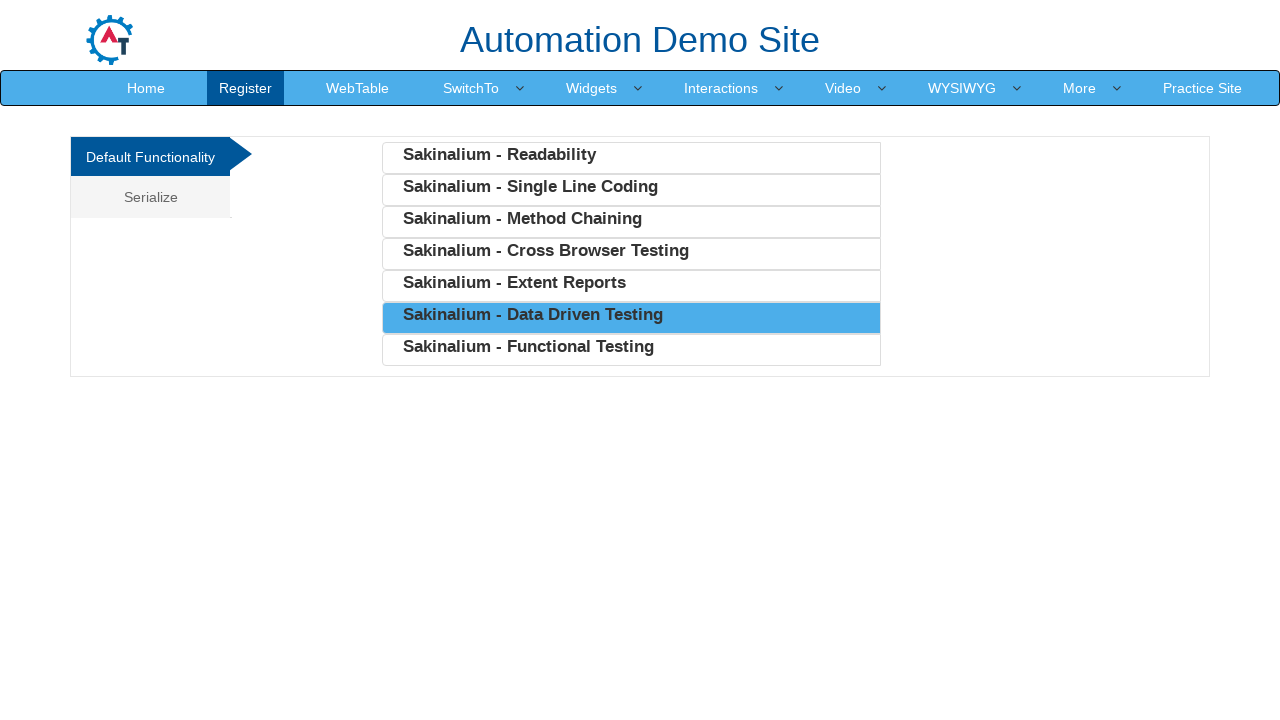

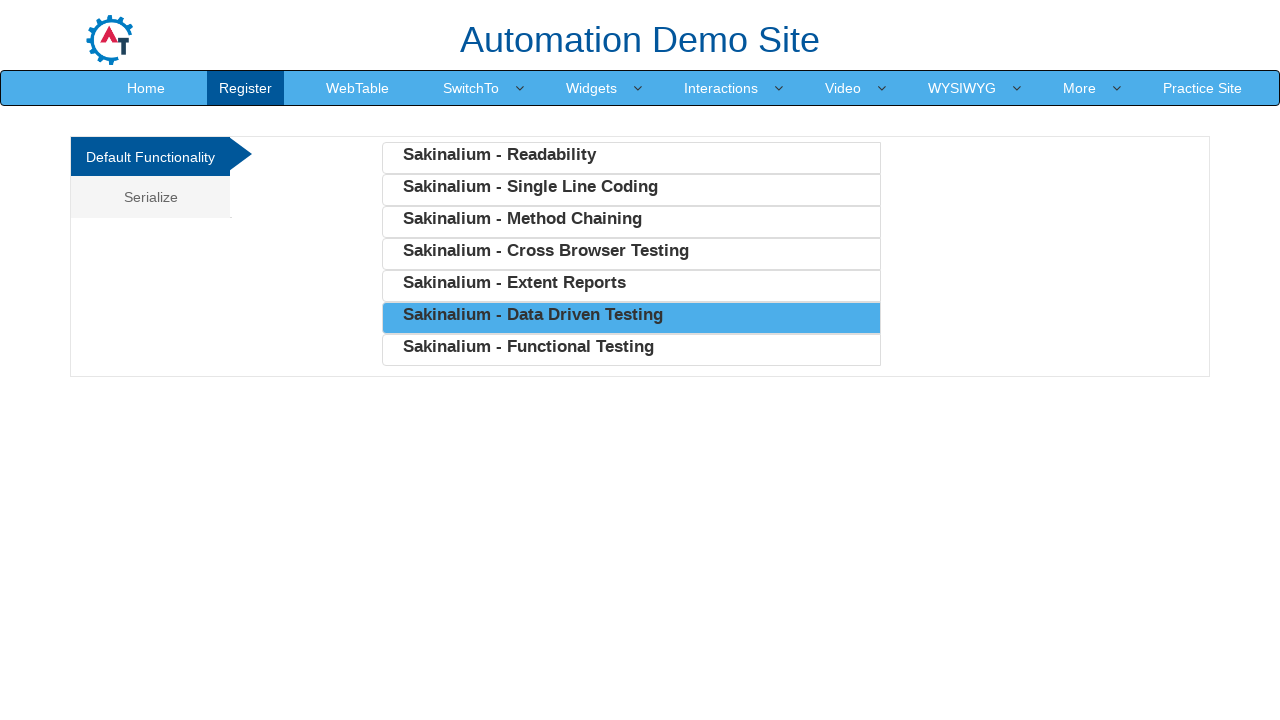